Tests registration form validation with invalid email format and verifies email validation error messages

Starting URL: https://alada.vn/tai-khoan/dang-ky.html

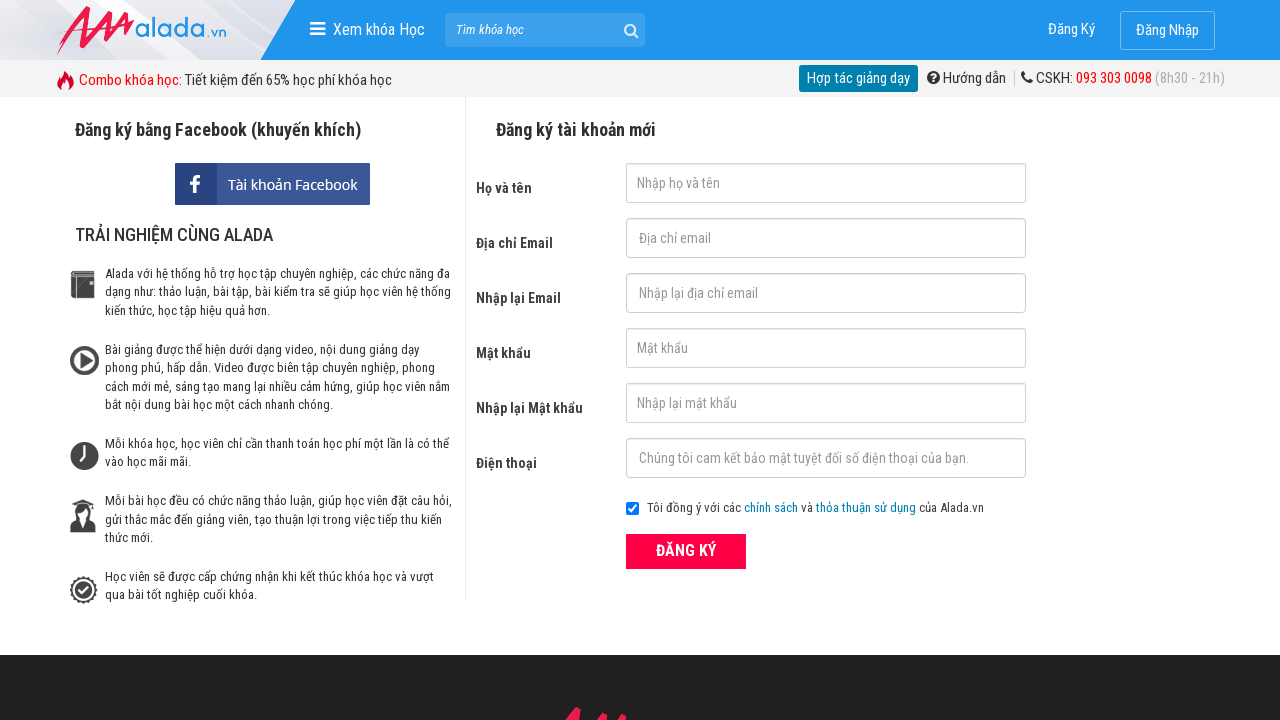

Filled first name field with 'HuyLeDang' on #txtFirstname
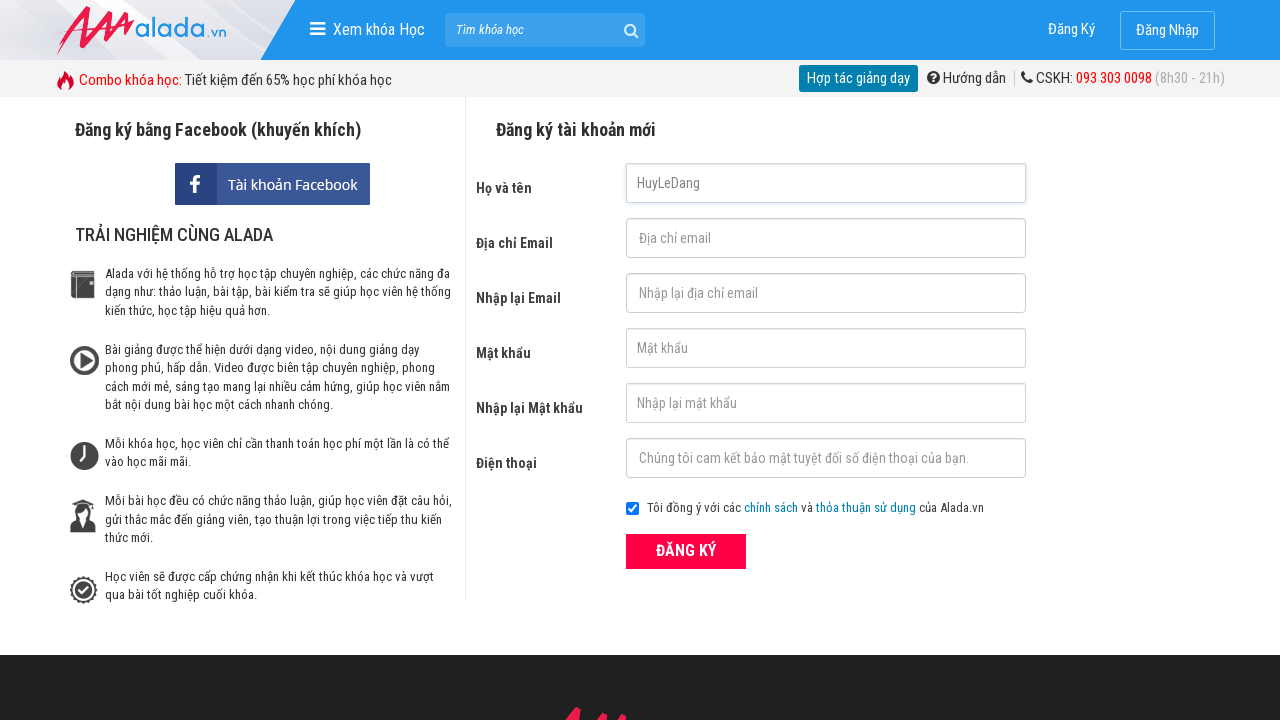

Filled email field with invalid format 'abc@da@' on #txtEmail
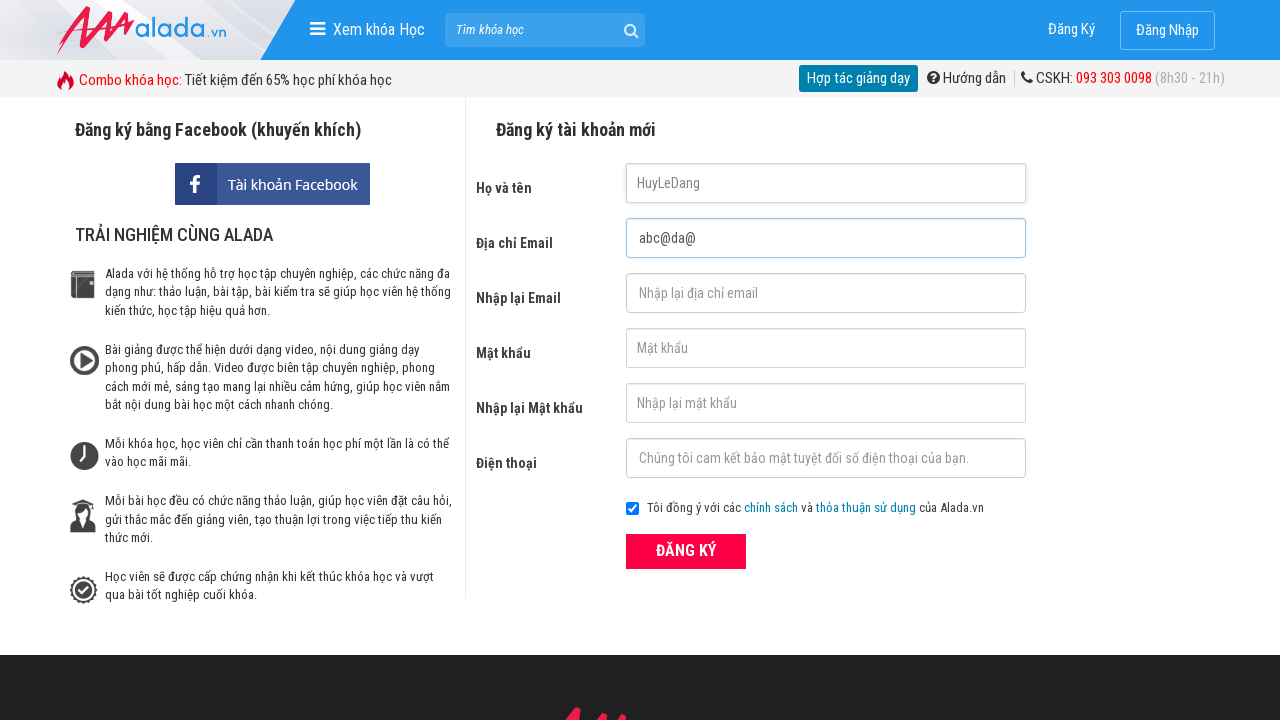

Filled confirm email field with invalid format 'abc@da@' on #txtCEmail
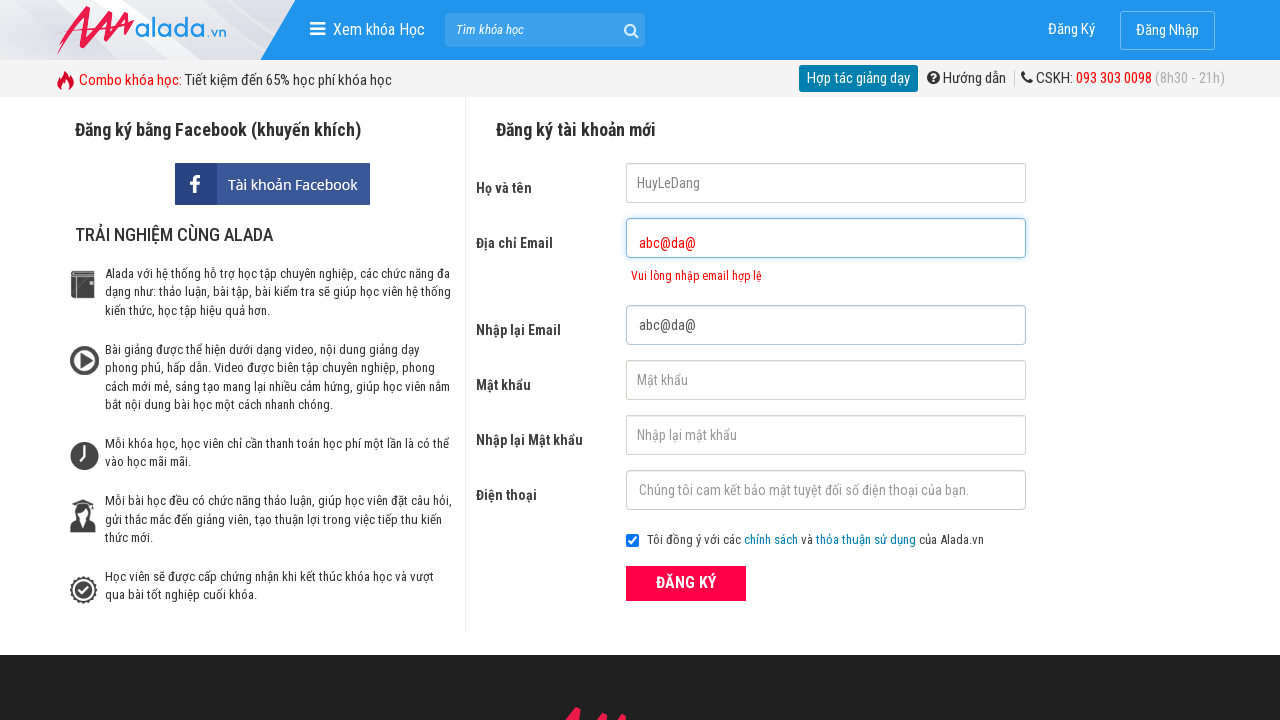

Filled password field with '123456789' on #txtPassword
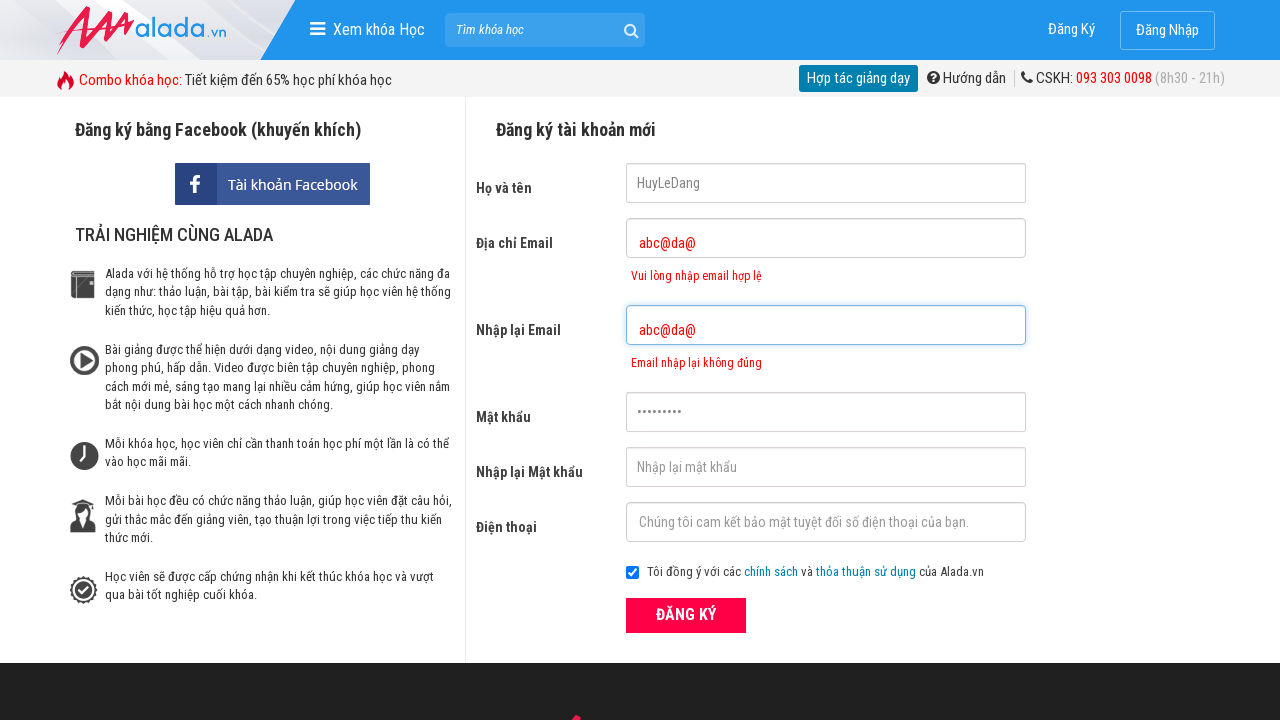

Filled confirm password field with '123456789' on #txtCPassword
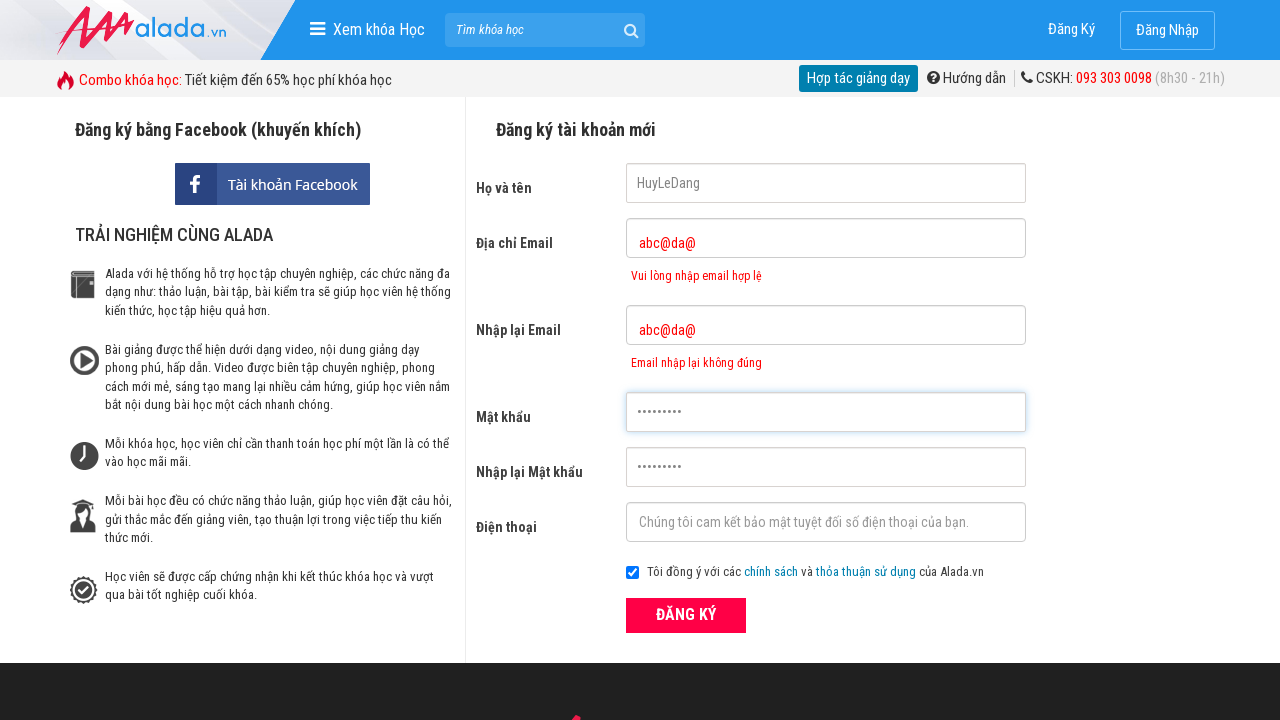

Filled phone field with '0936300491' on #txtPhone
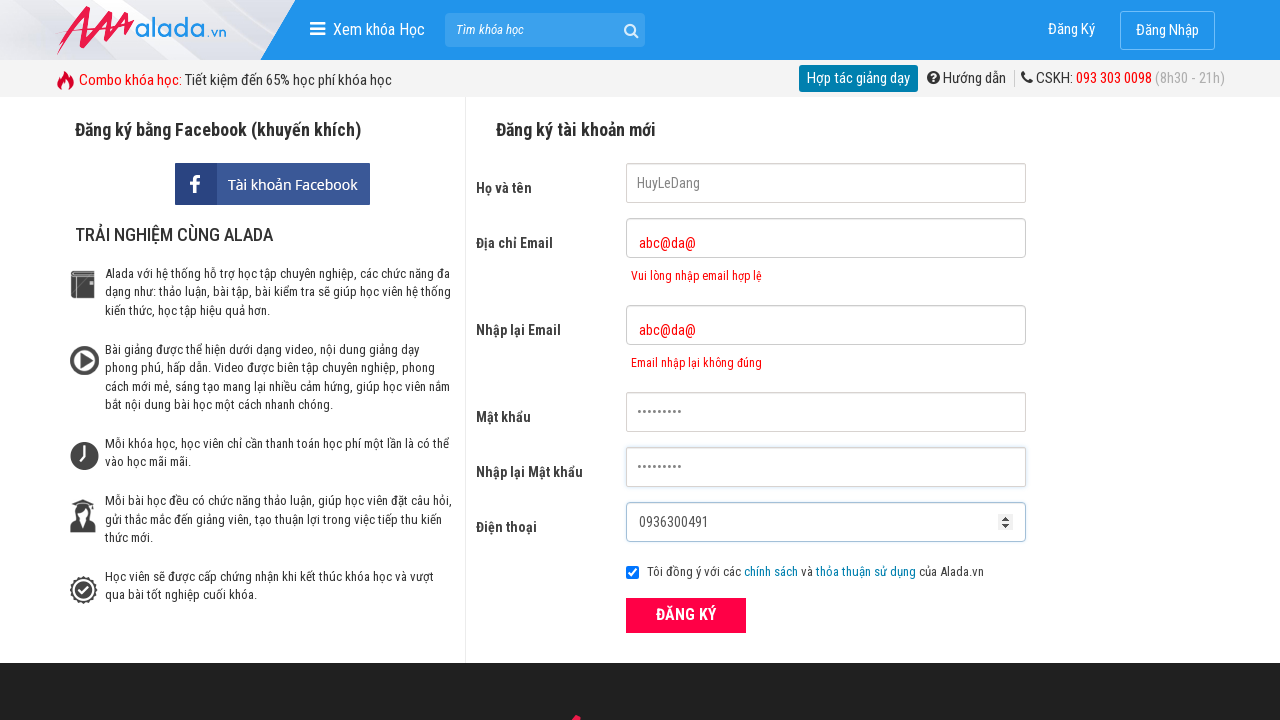

Clicked register button to submit form with invalid email at (686, 615) on xpath=//form[@id='frmLogin']//button[text()='ĐĂNG KÝ']
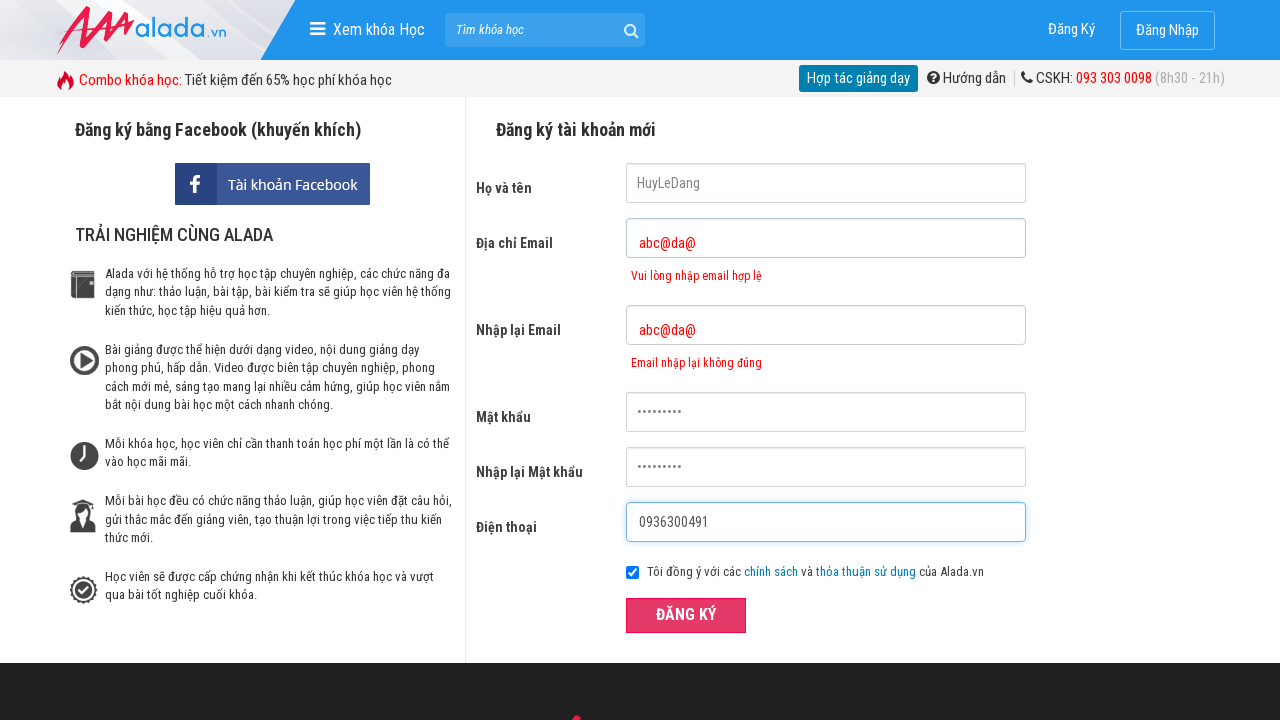

Email validation error message appeared
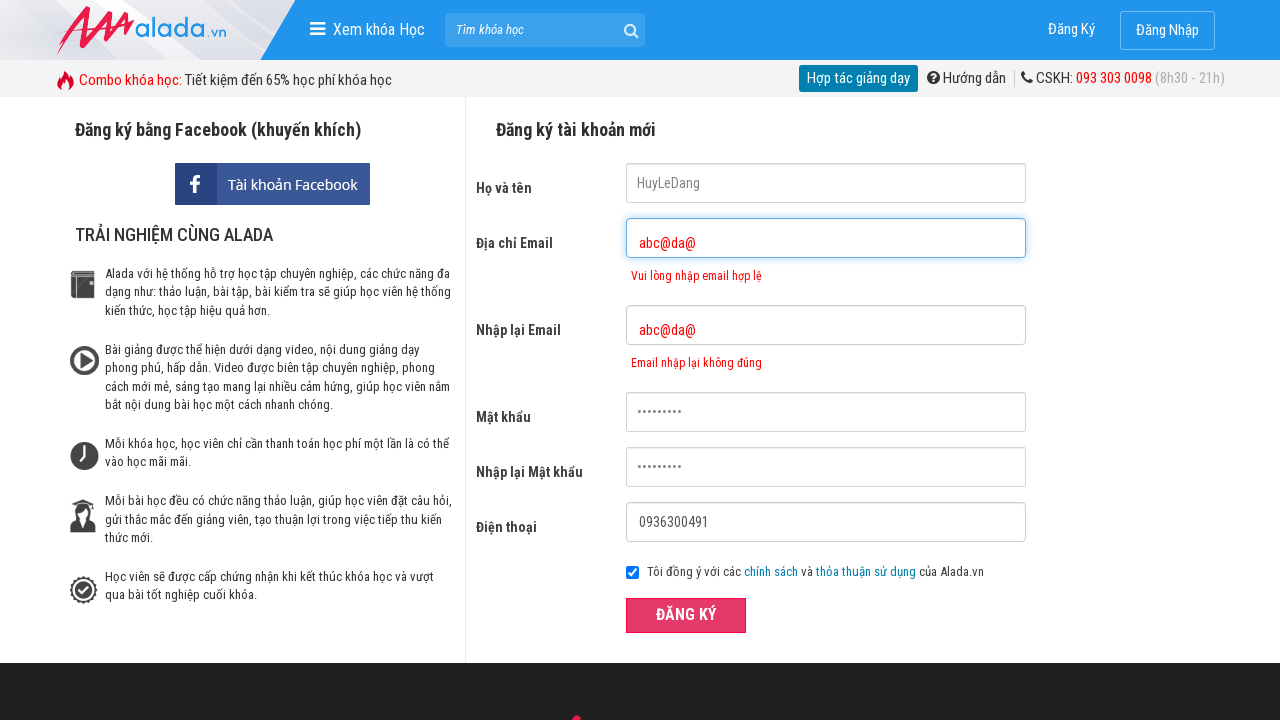

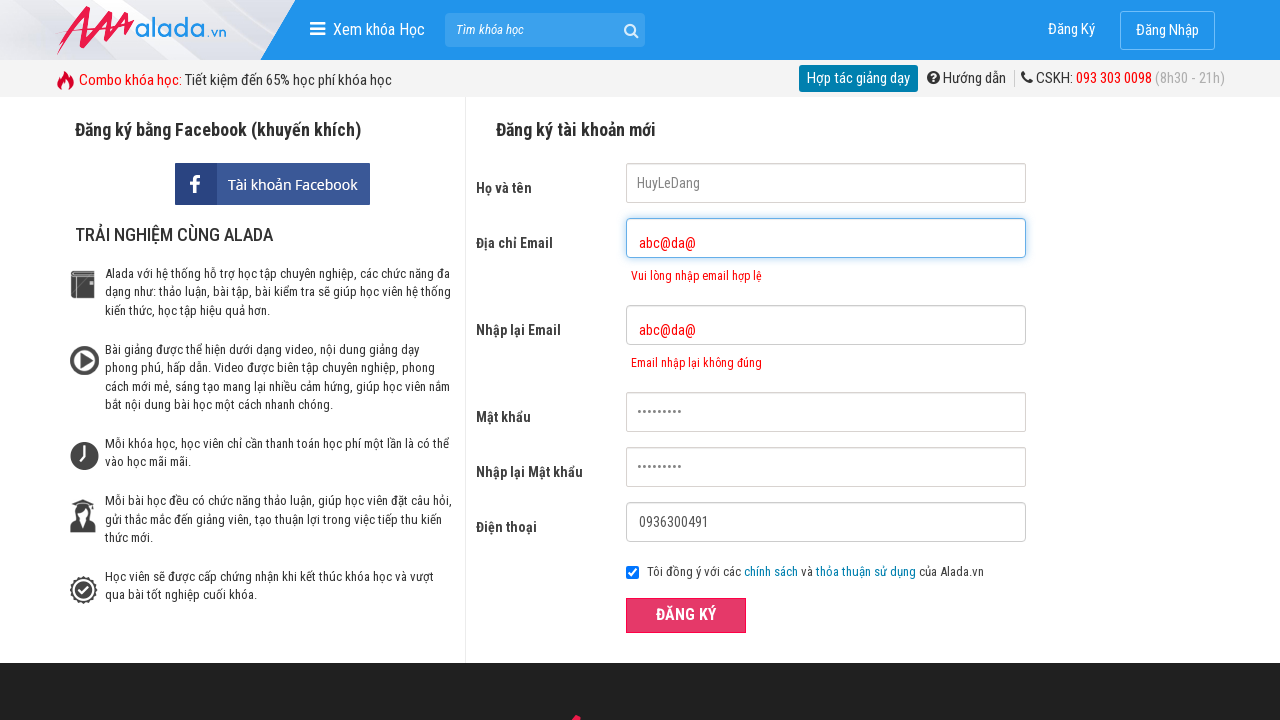